Tests un-marking items as complete by unchecking their checkboxes

Starting URL: https://demo.playwright.dev/todomvc

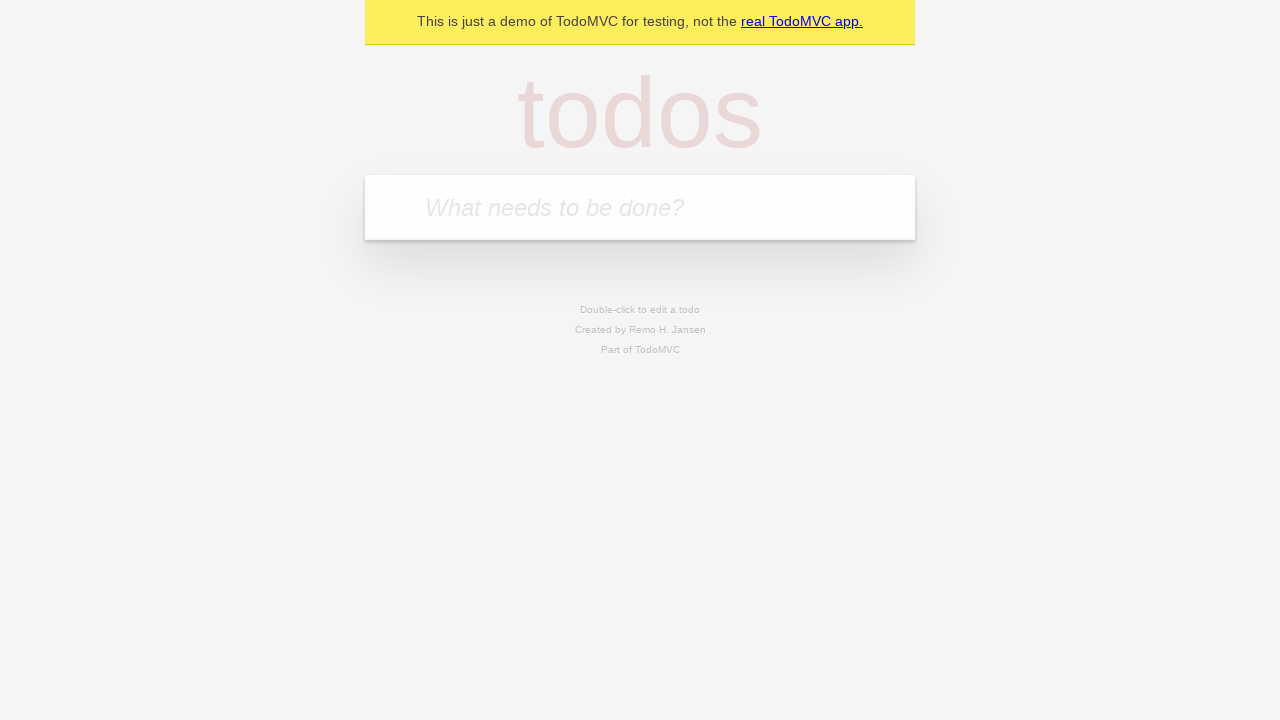

Filled todo input with 'buy some cheese' on internal:attr=[placeholder="What needs to be done?"i]
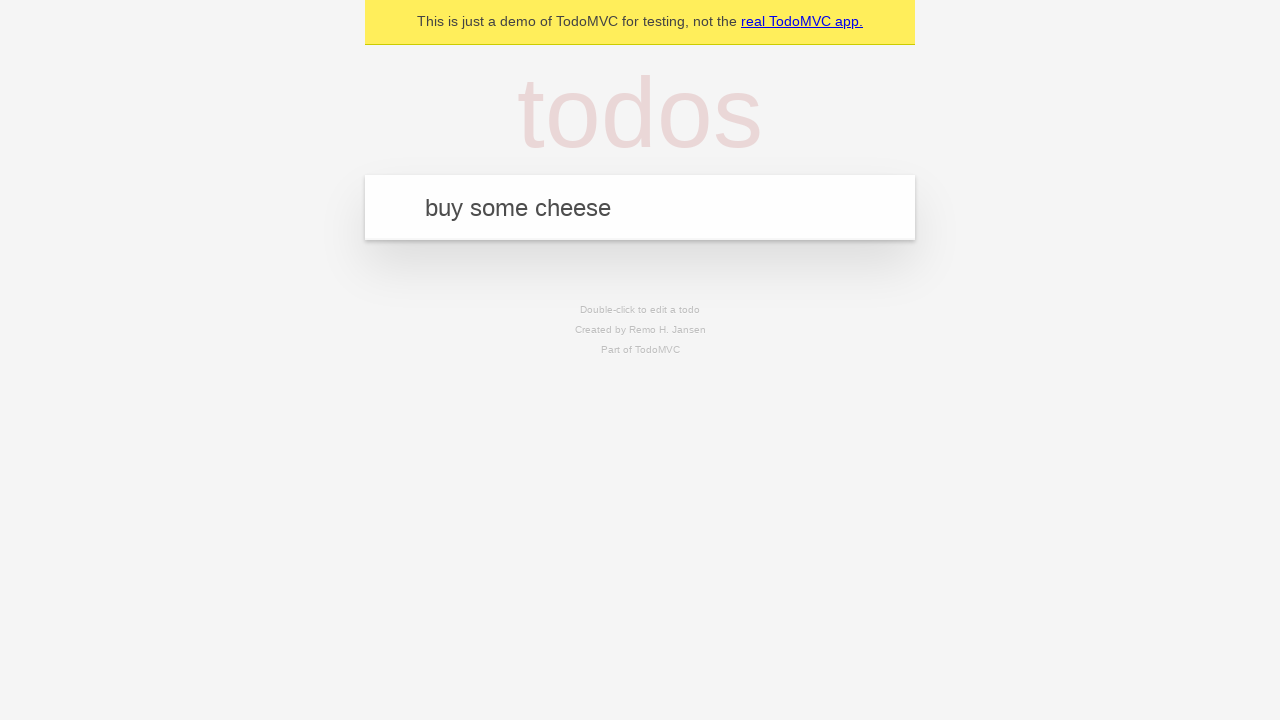

Pressed Enter to create todo item 'buy some cheese' on internal:attr=[placeholder="What needs to be done?"i]
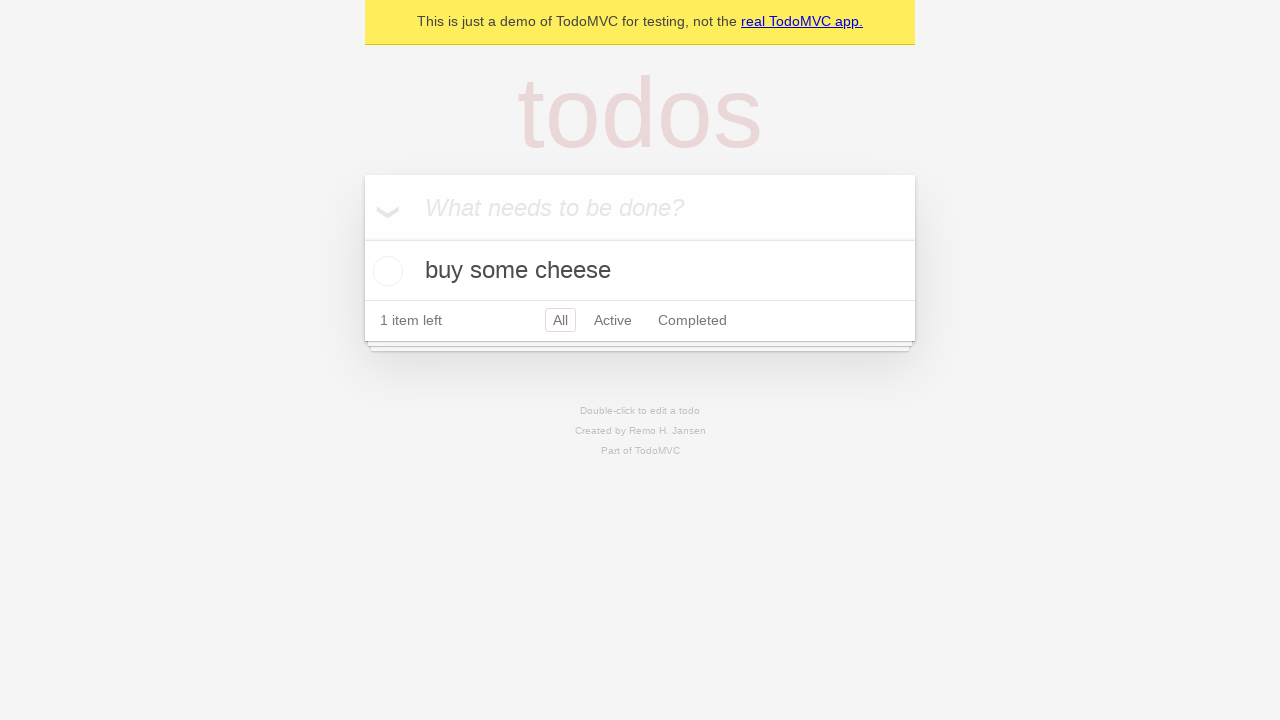

Filled todo input with 'feed the cat' on internal:attr=[placeholder="What needs to be done?"i]
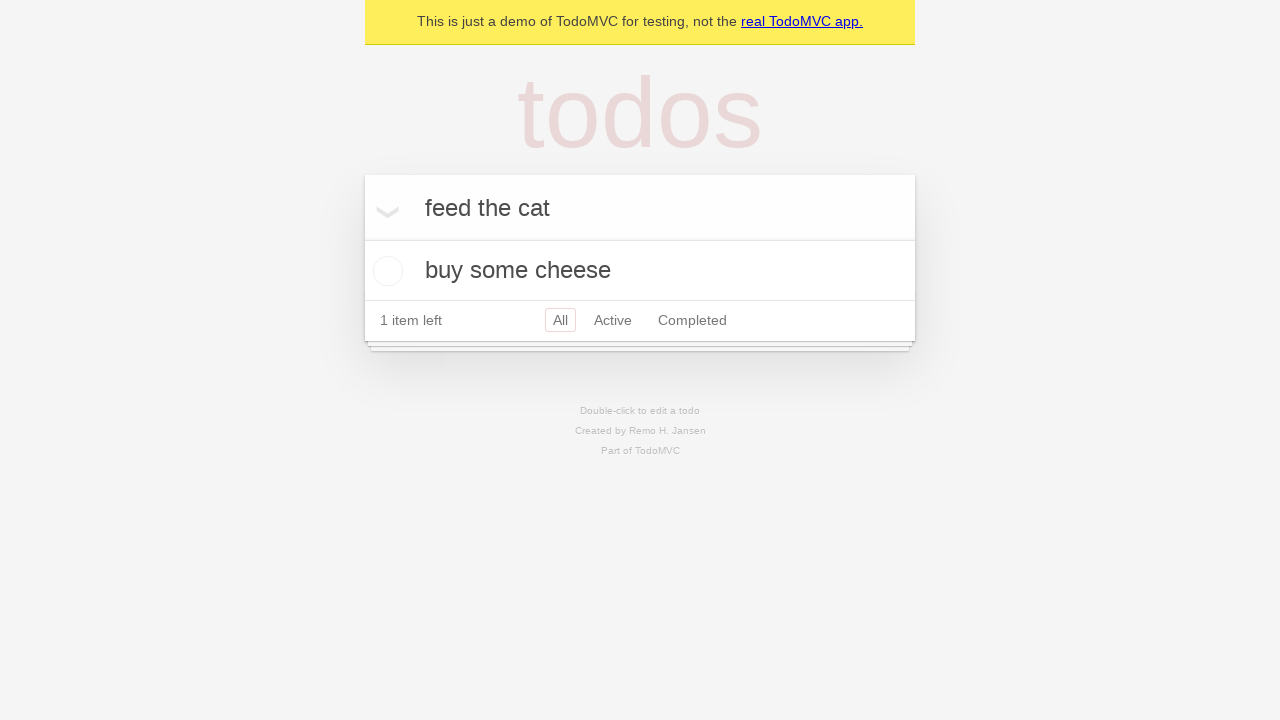

Pressed Enter to create todo item 'feed the cat' on internal:attr=[placeholder="What needs to be done?"i]
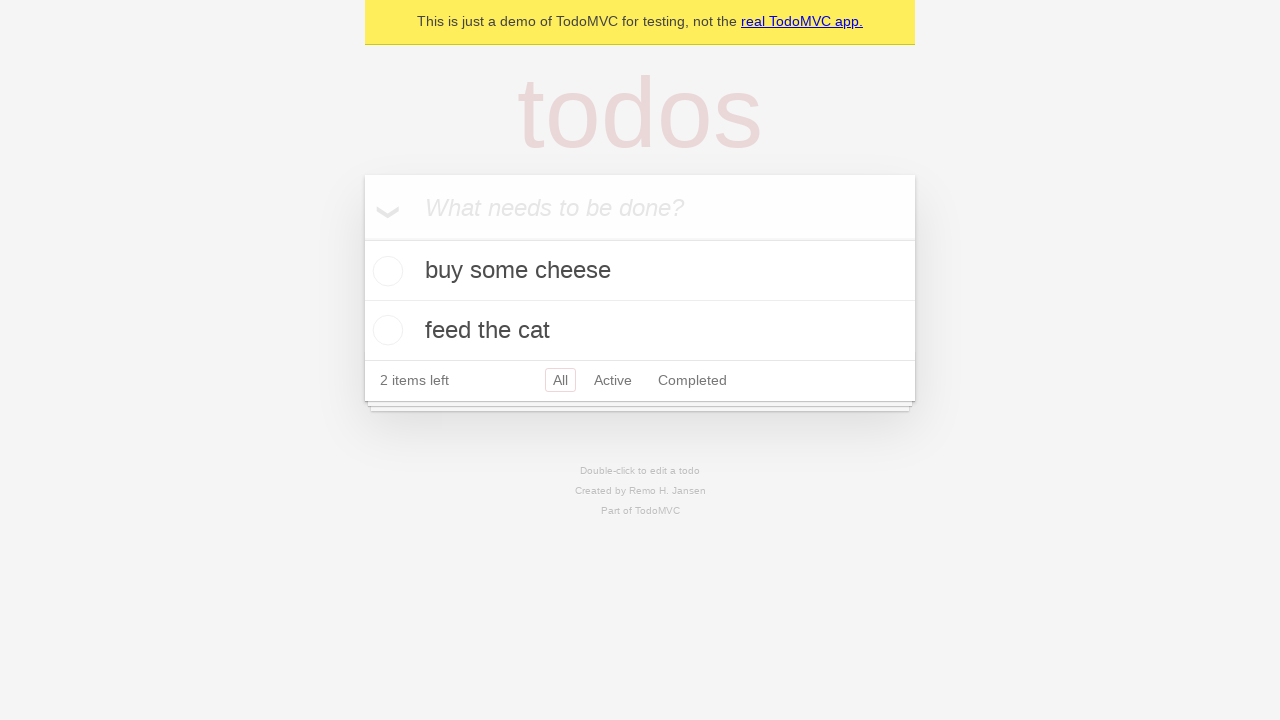

Checked the checkbox for the first todo item at (385, 271) on internal:testid=[data-testid="todo-item"s] >> nth=0 >> internal:role=checkbox
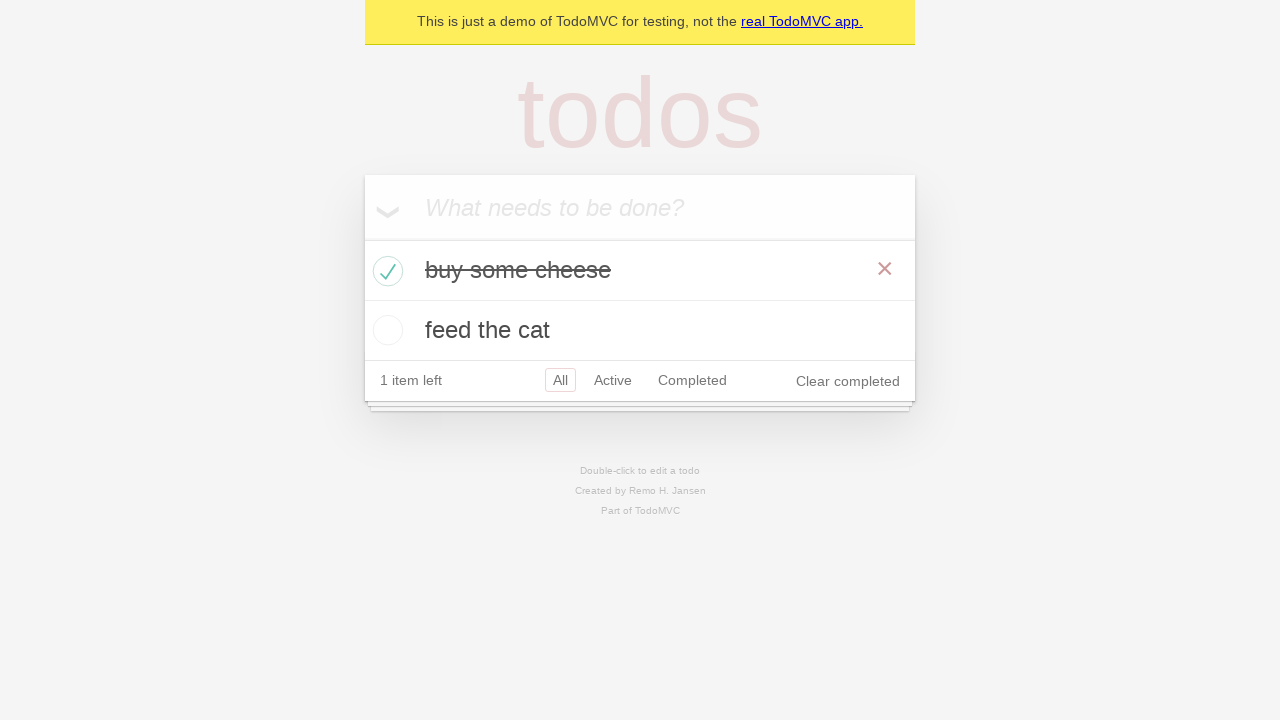

Unchecked the checkbox for the first todo item to un-mark it as complete at (385, 271) on internal:testid=[data-testid="todo-item"s] >> nth=0 >> internal:role=checkbox
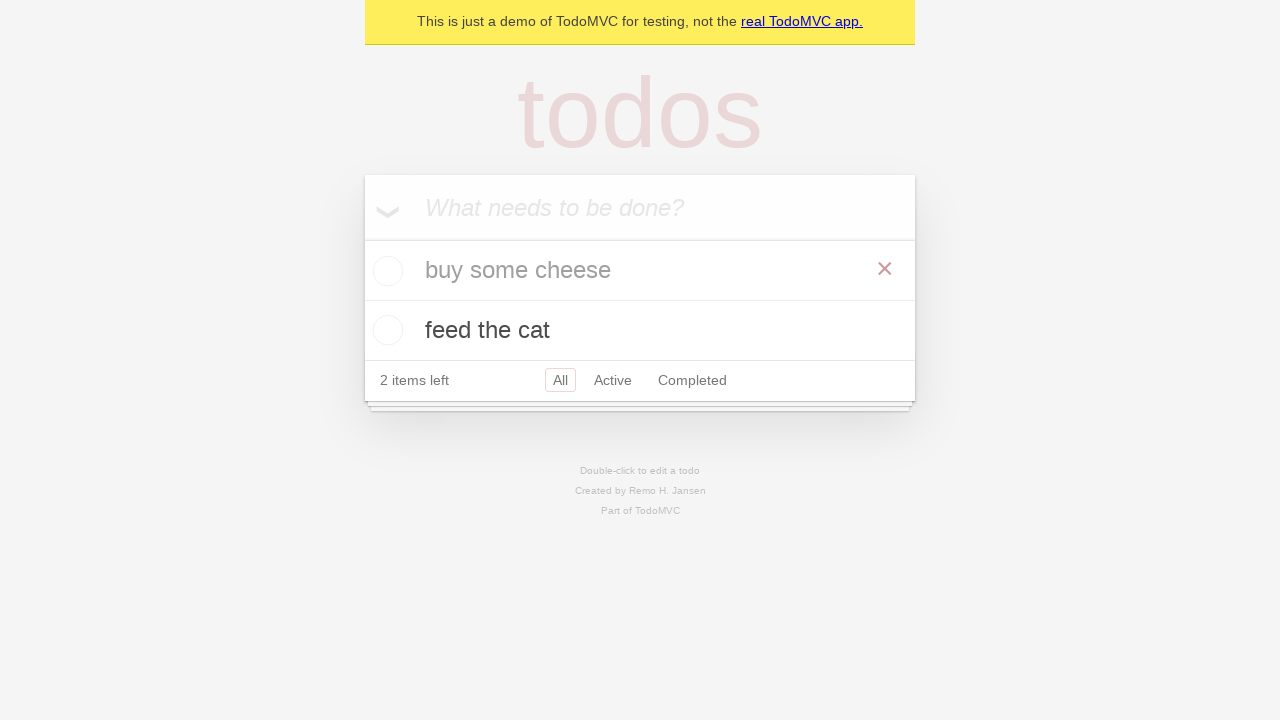

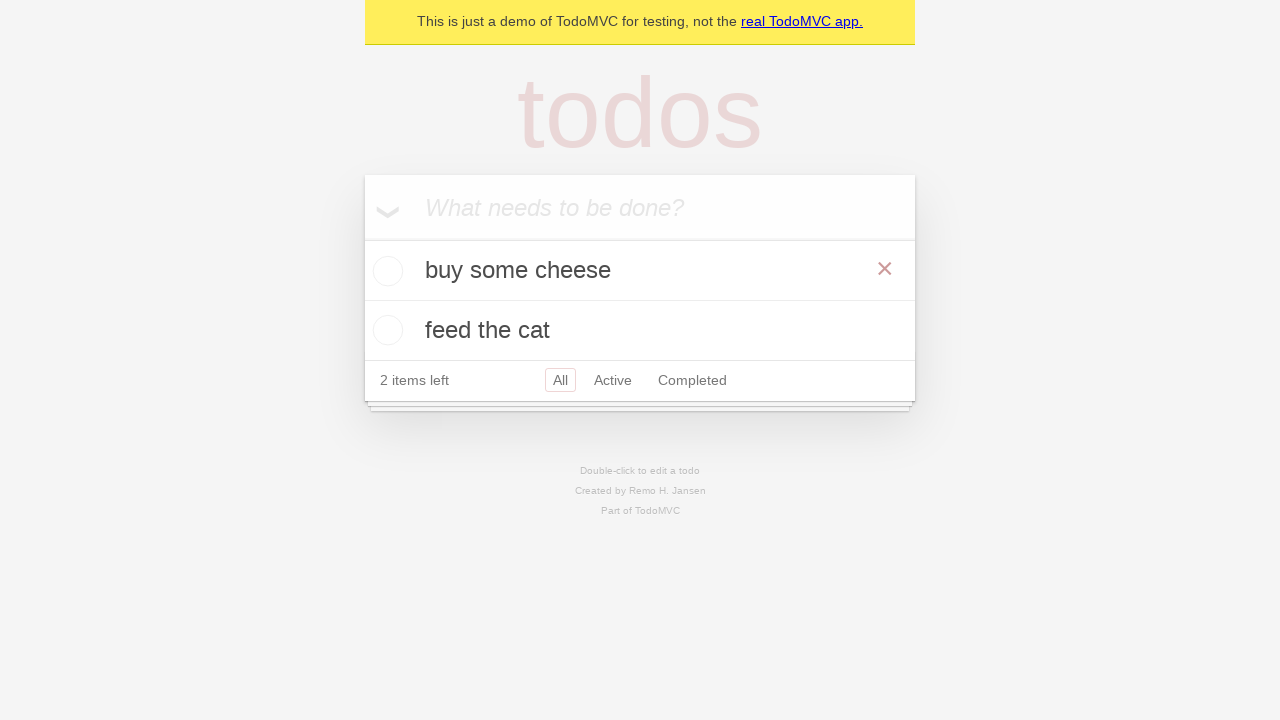